Tests clicking a button that opens a new window, switches to verify content, then returns to main window

Starting URL: https://demoqa.com/browser-windows

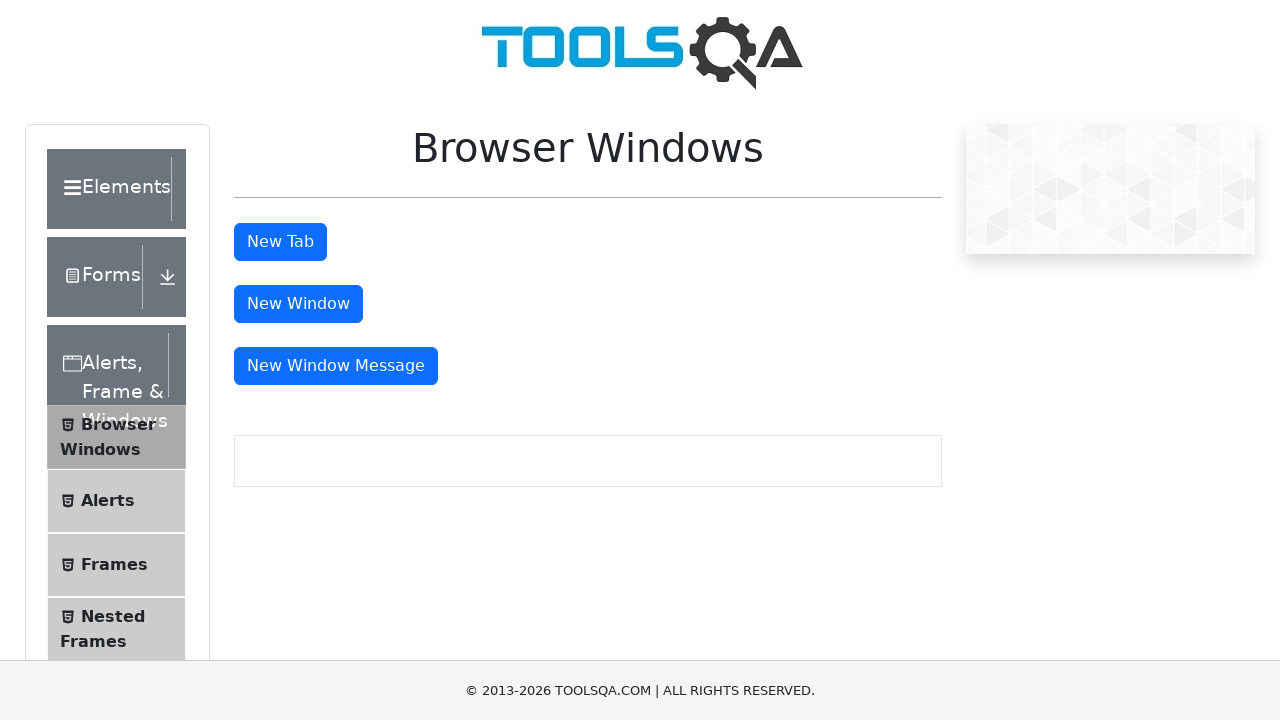

Waited for new window button to load
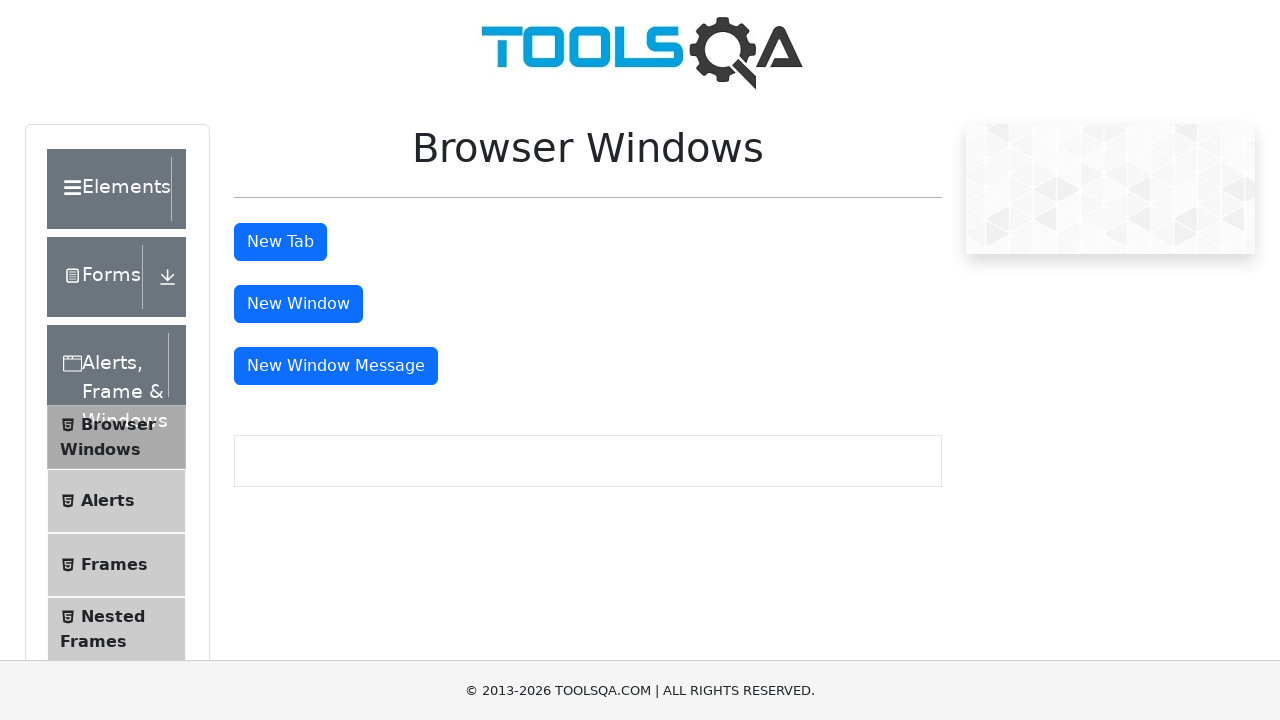

Clicked button to open new window at (298, 304) on #windowButton
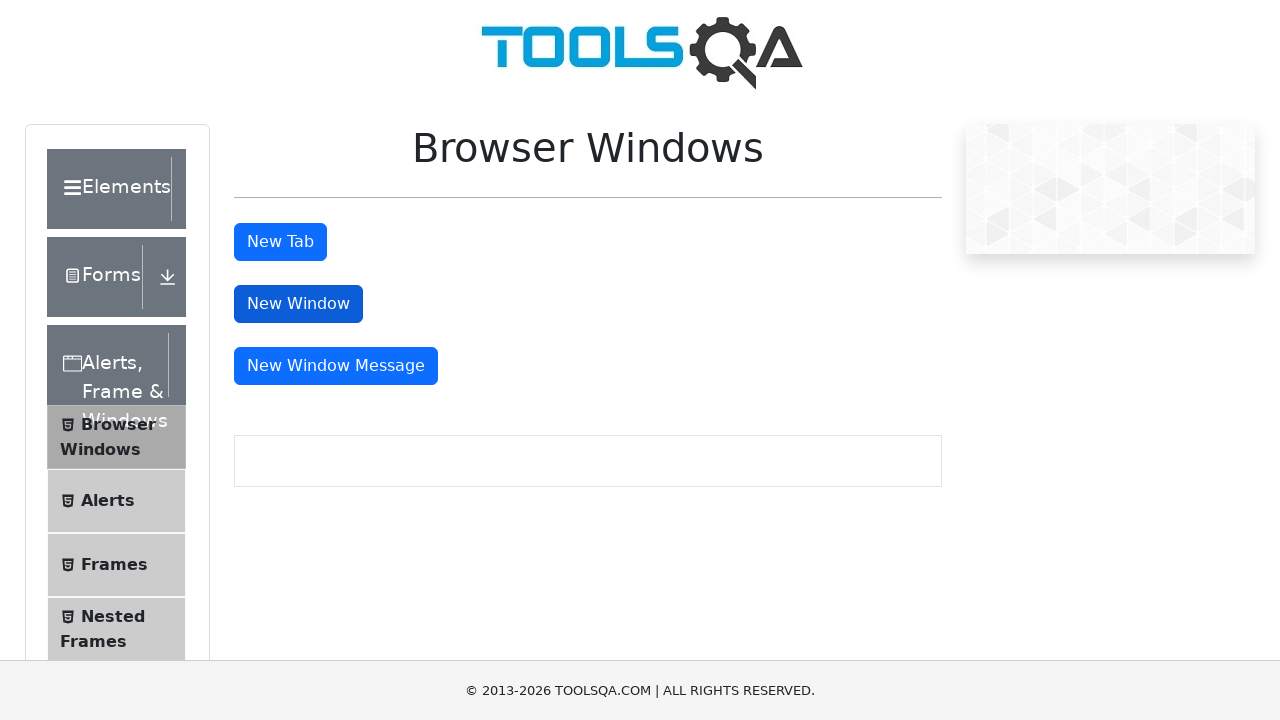

Captured new window page object
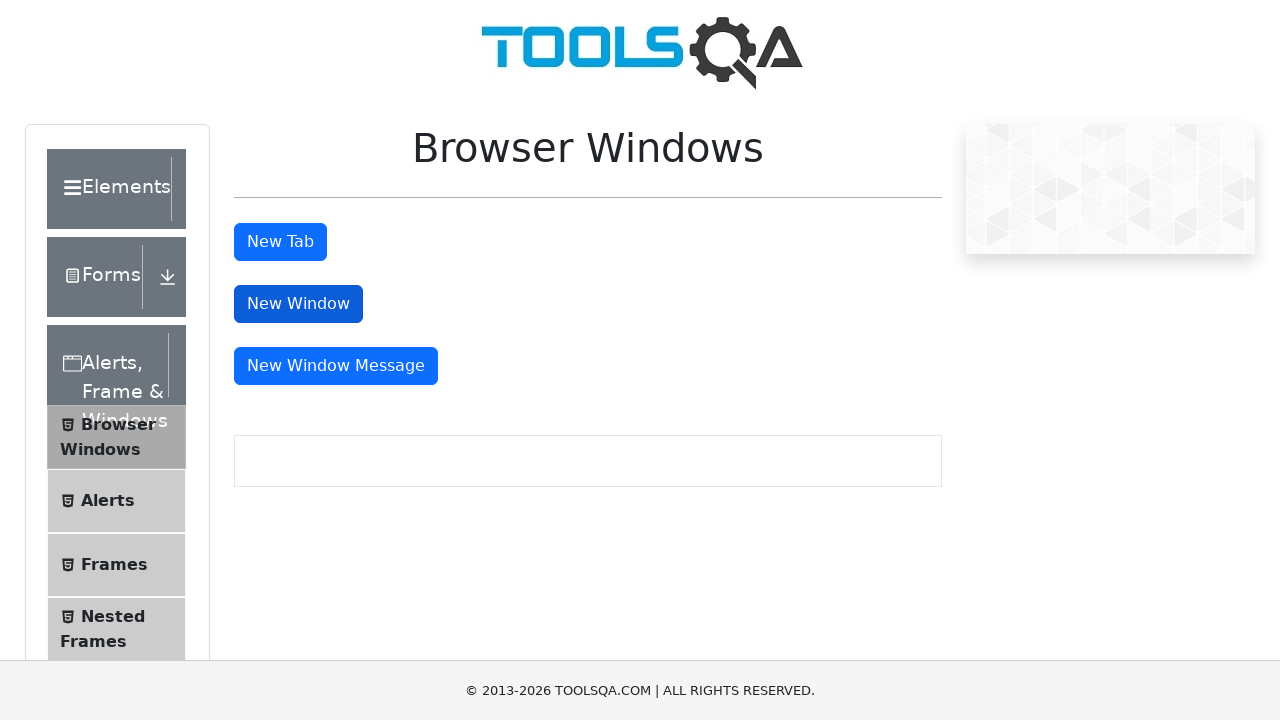

New window finished loading
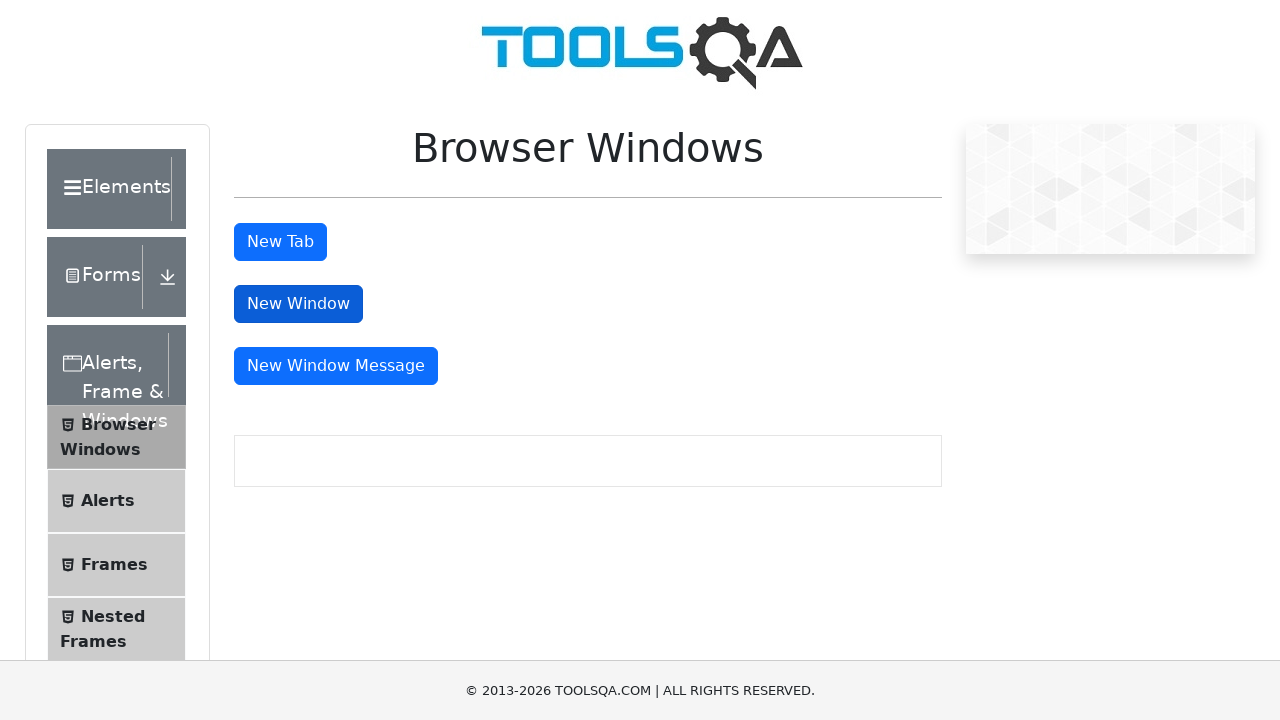

Retrieved sample heading text from new window
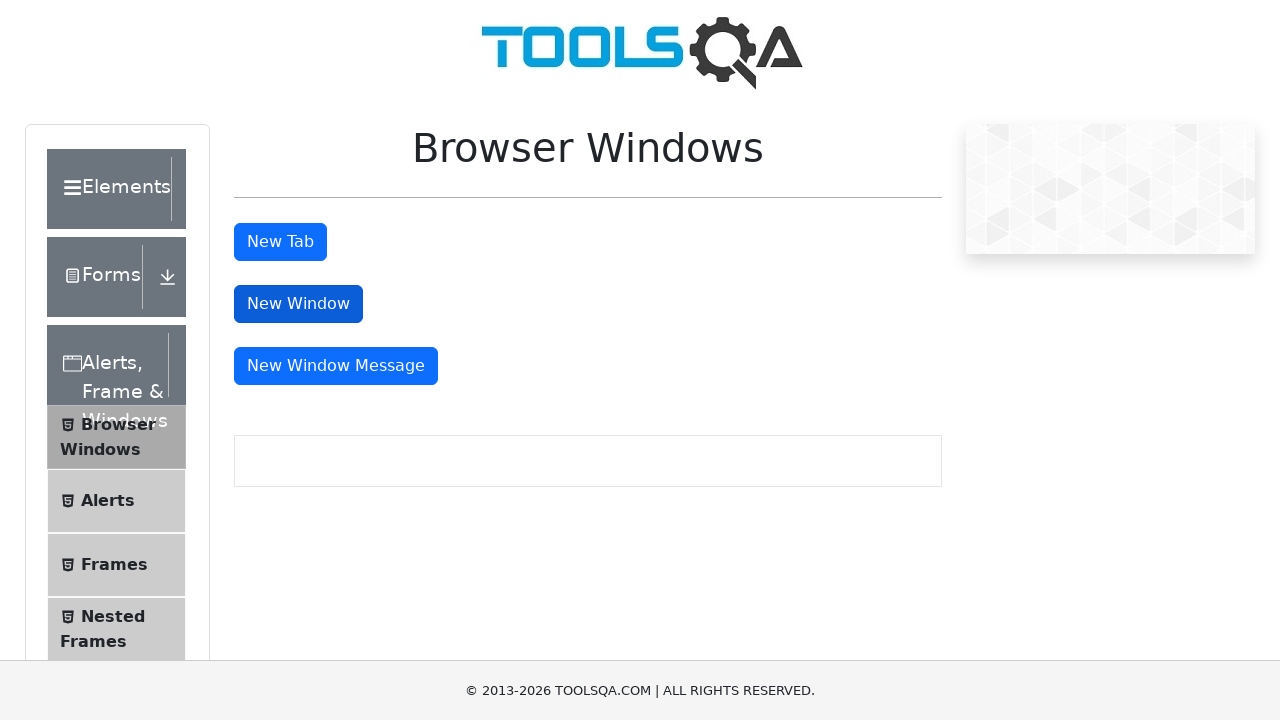

Verified sample heading contains expected text
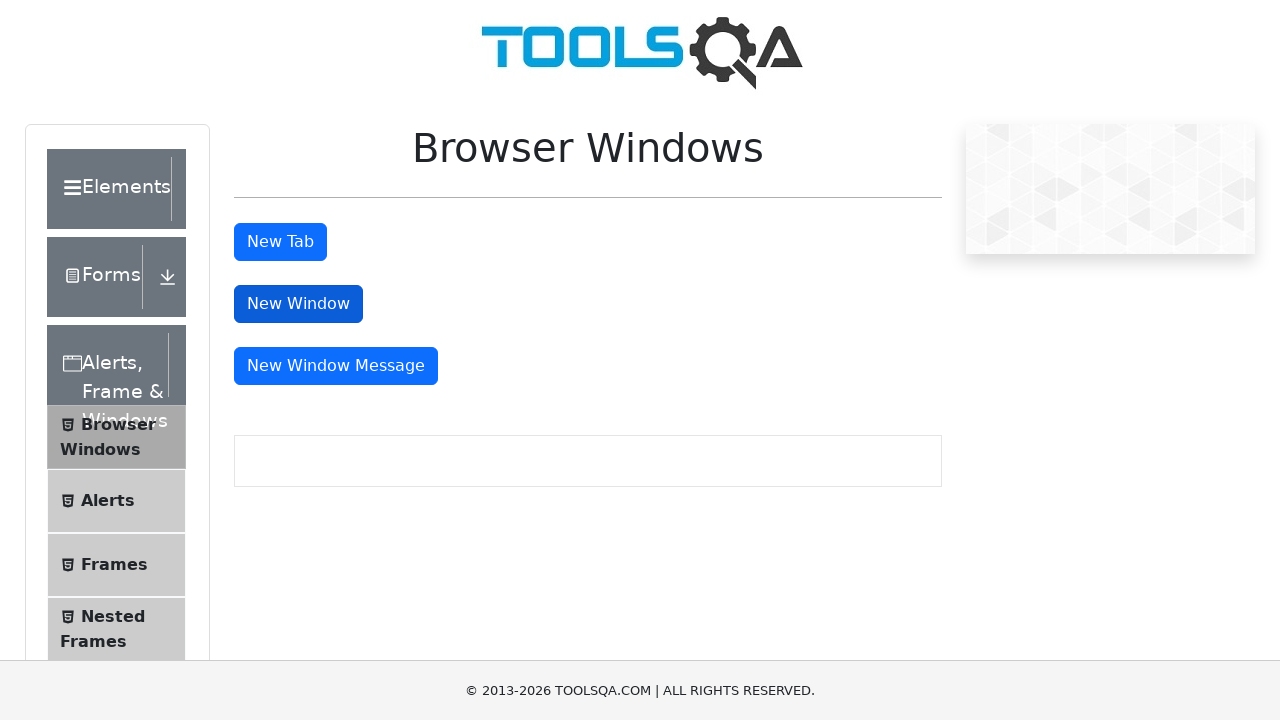

Closed new window and returned to main window
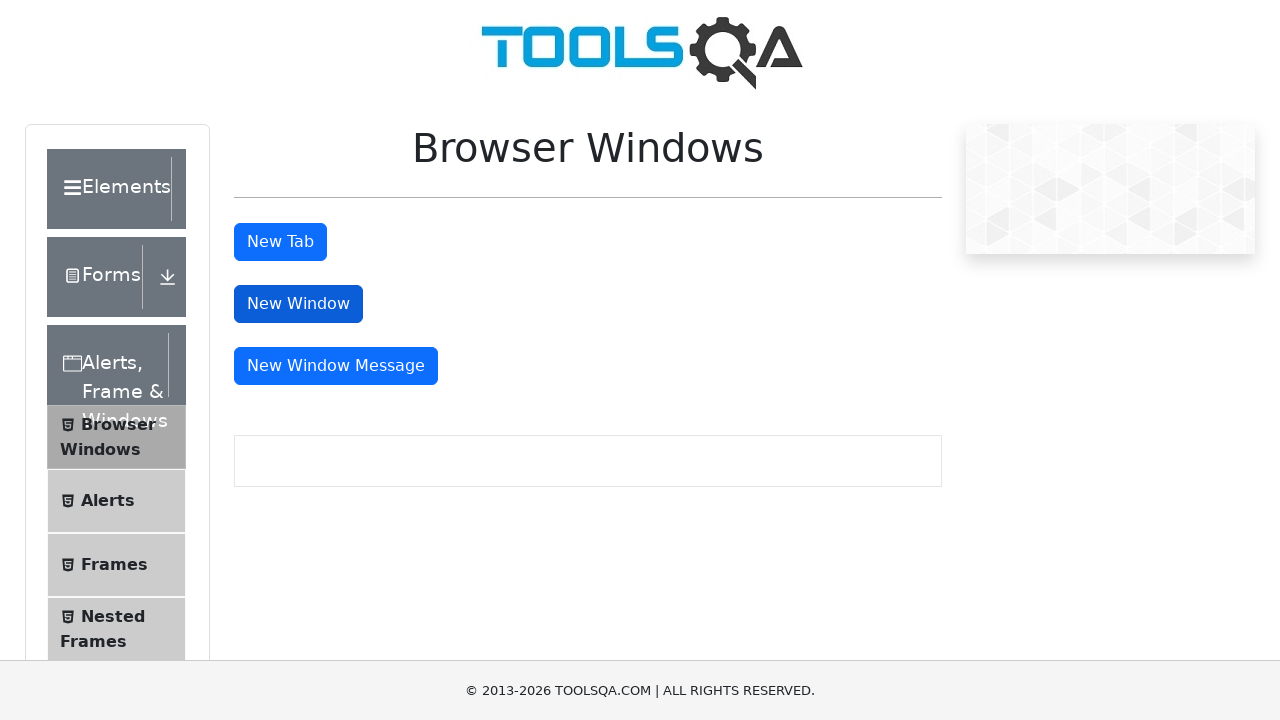

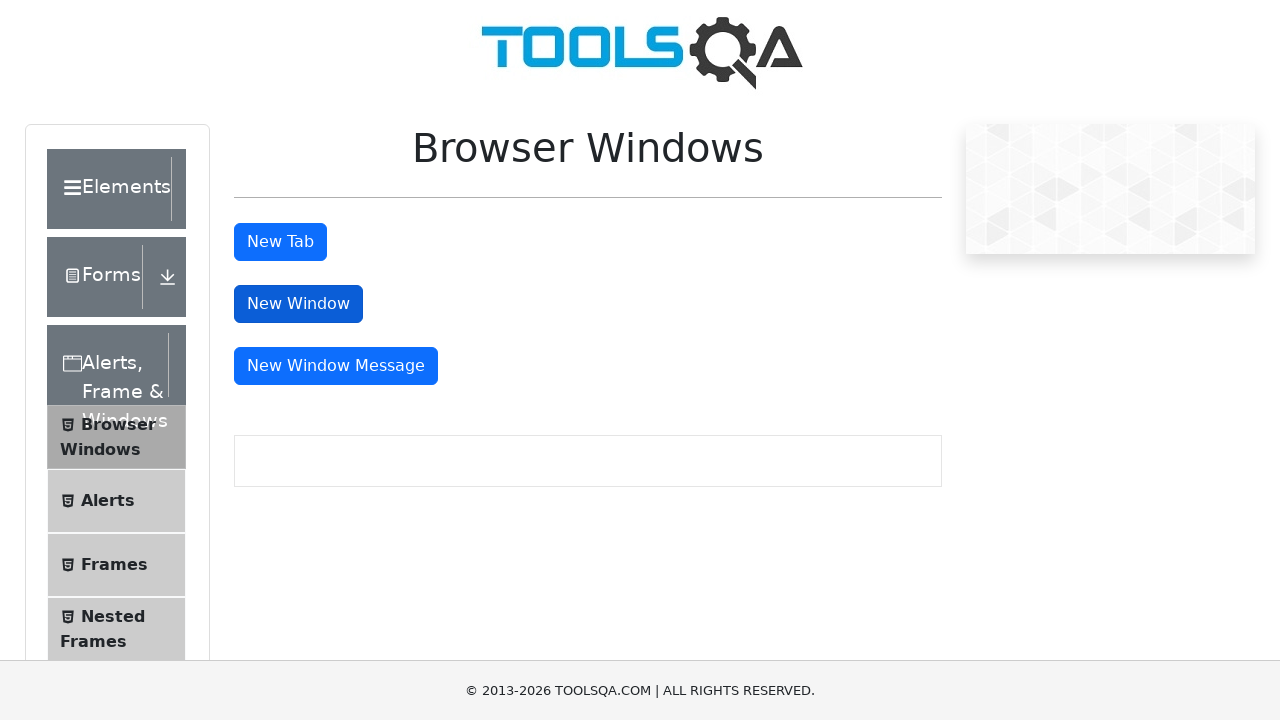